Tests a mortgage calculator by clearing default values, entering a purchase price and down payment percentage, then clicking the calculate button to compute the mortgage.

Starting URL: http://www.mlcalc.com

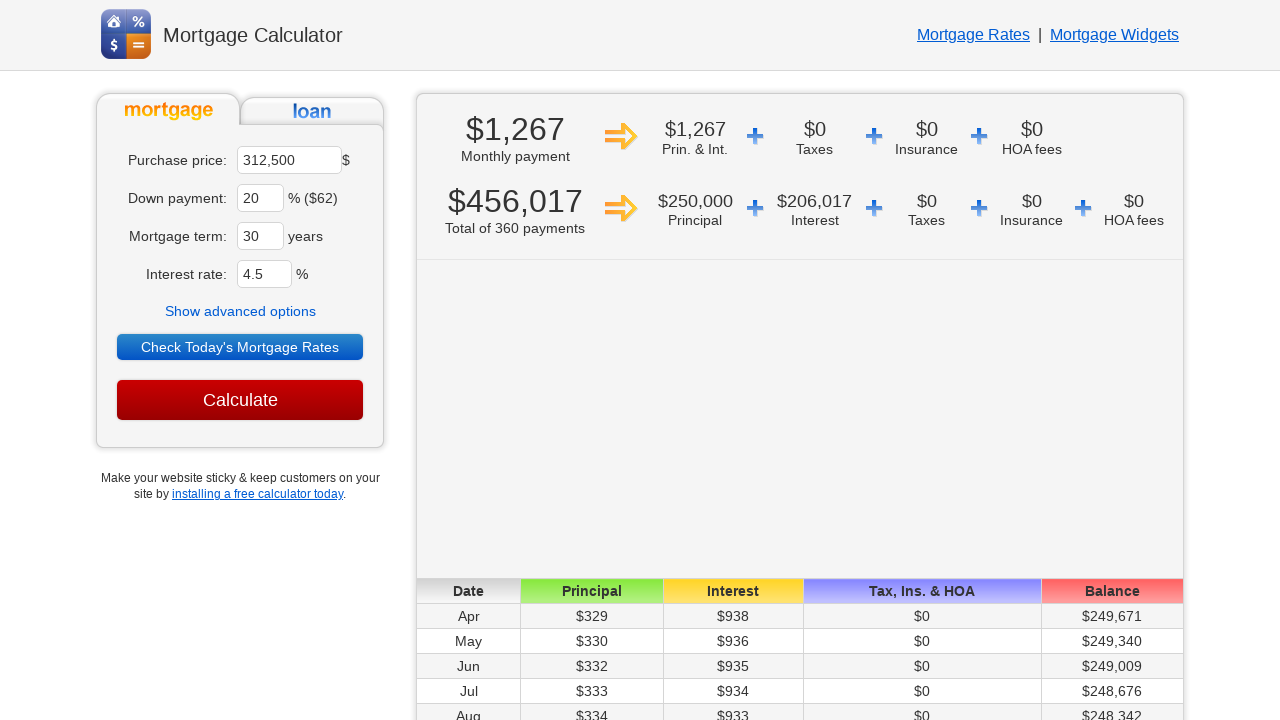

Cleared purchase price field on input[name='ma']
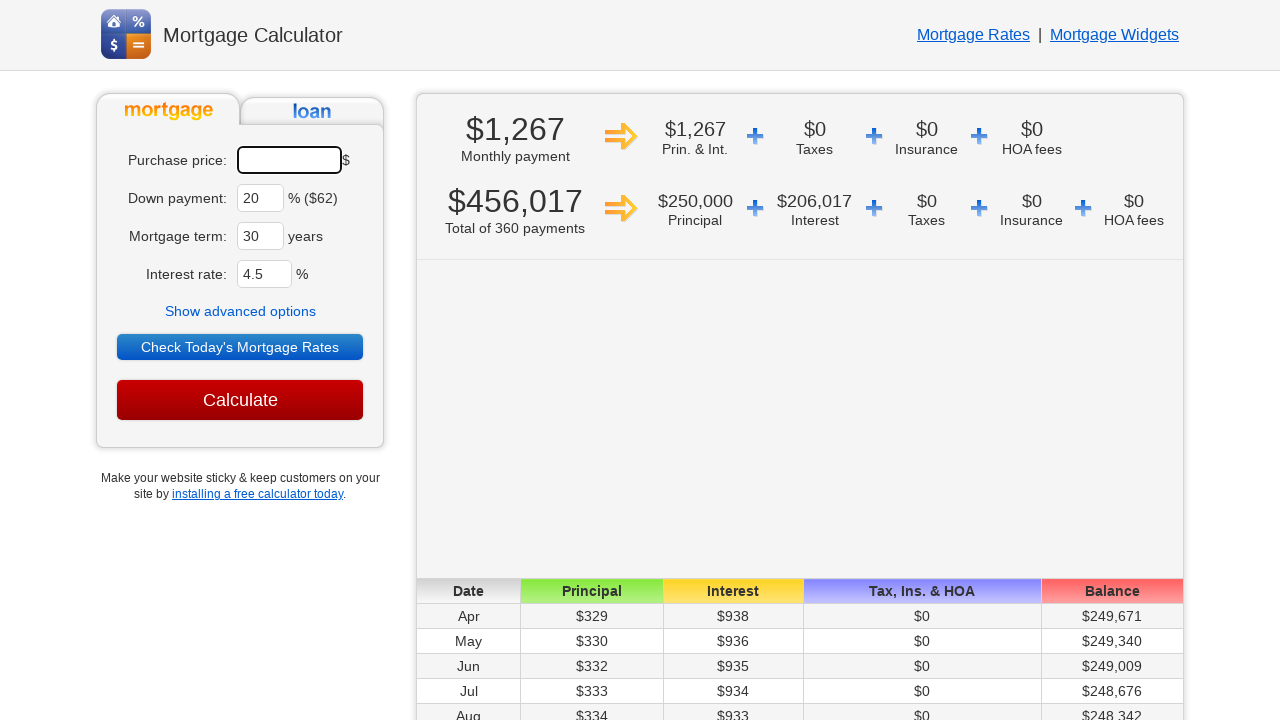

Entered purchase price of $450,000 on input[name='ma']
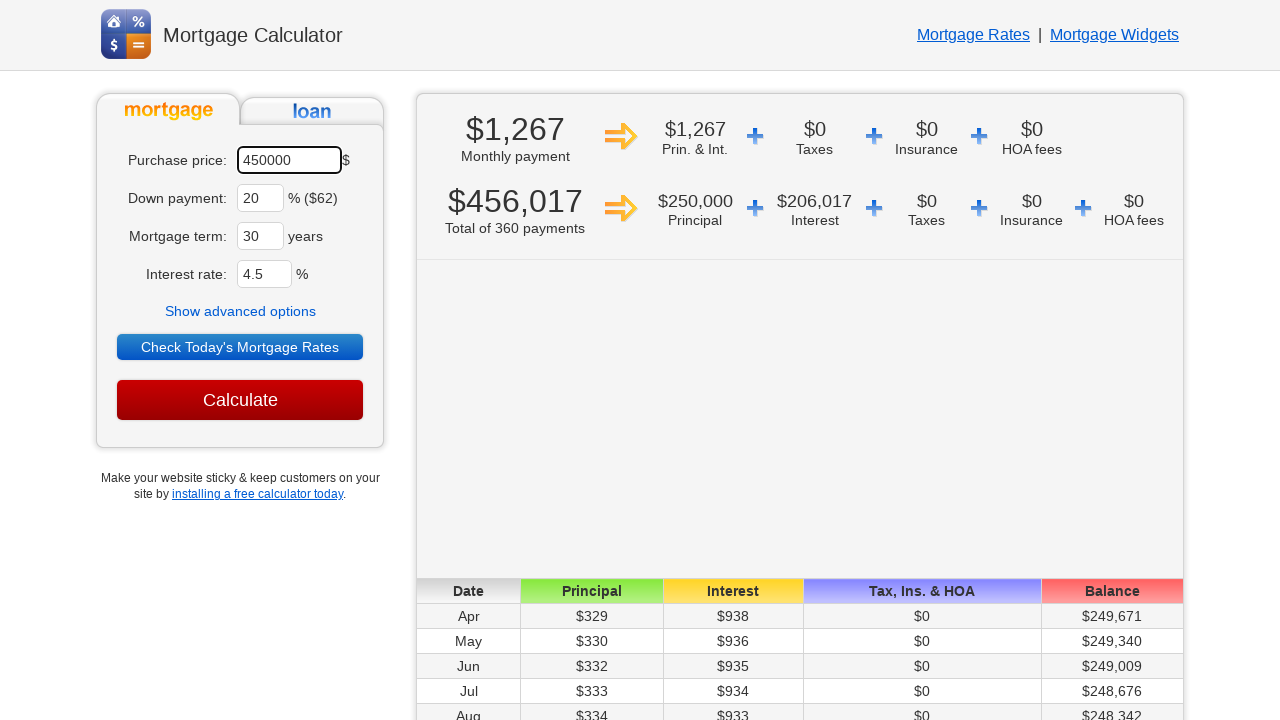

Cleared down payment field on input[name='dp']
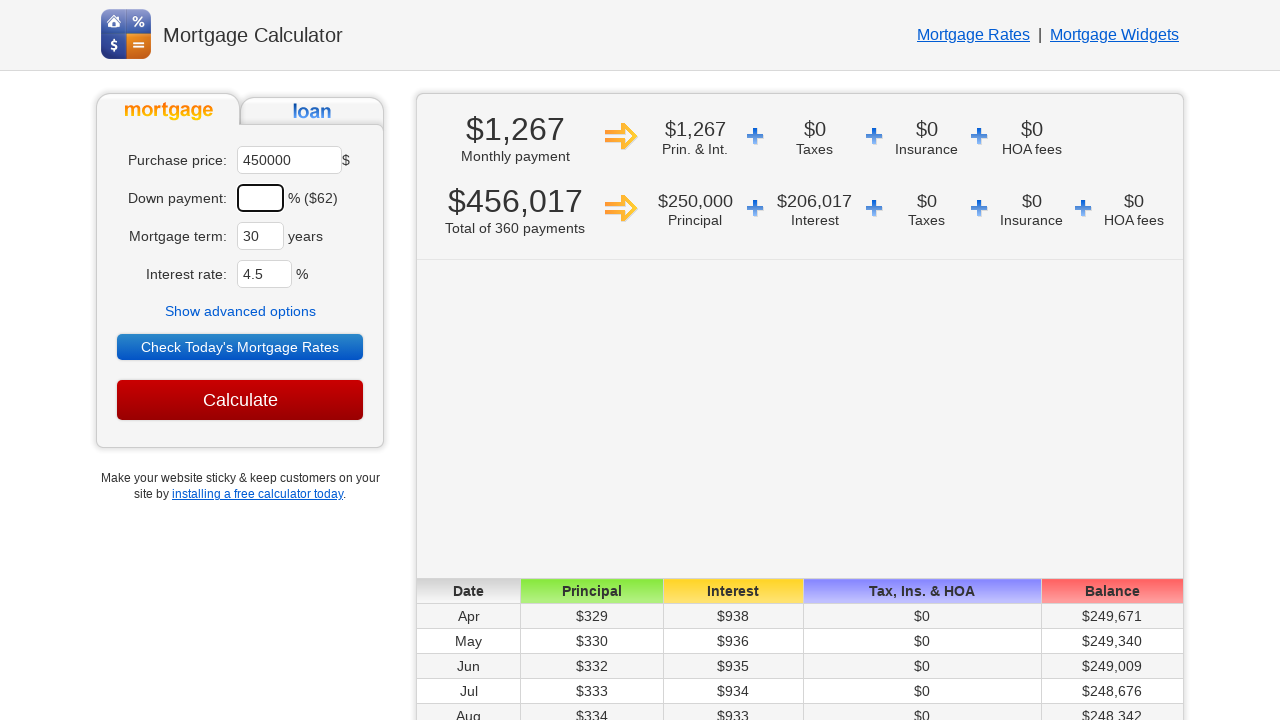

Entered down payment percentage of 25% on input[name='dp']
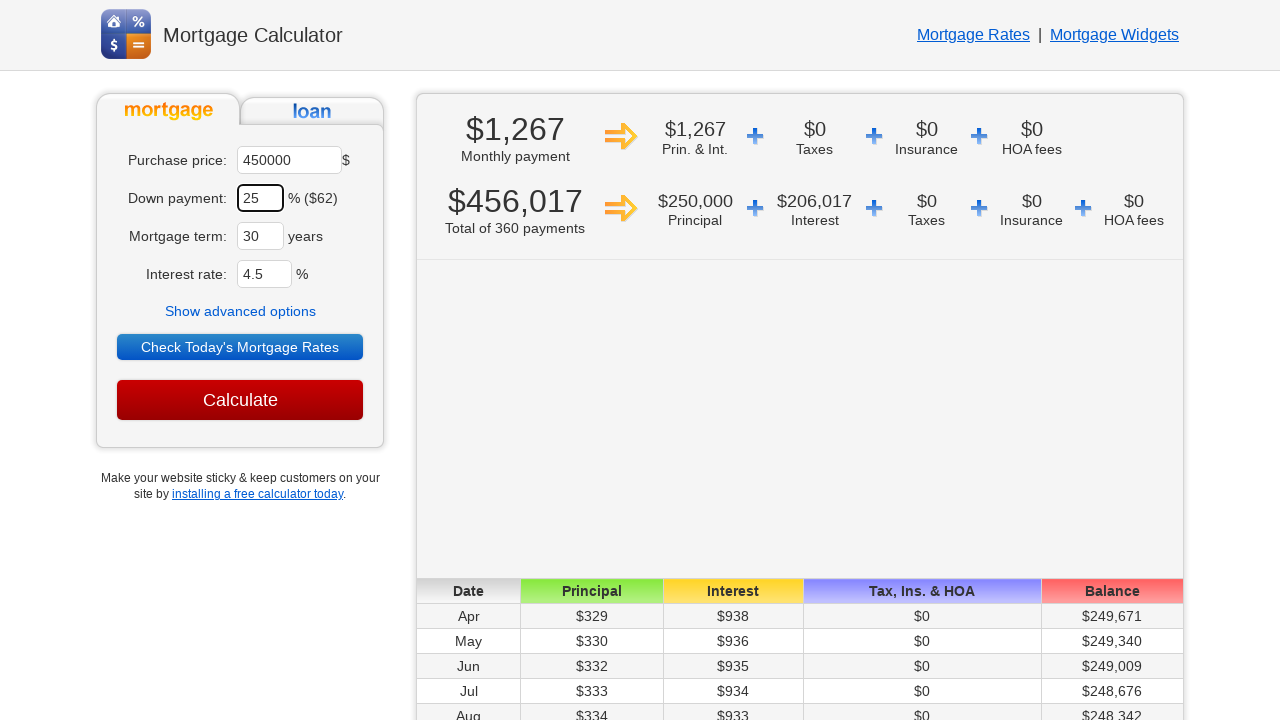

Clicked the calculate button at (240, 400) on input[type='submit']
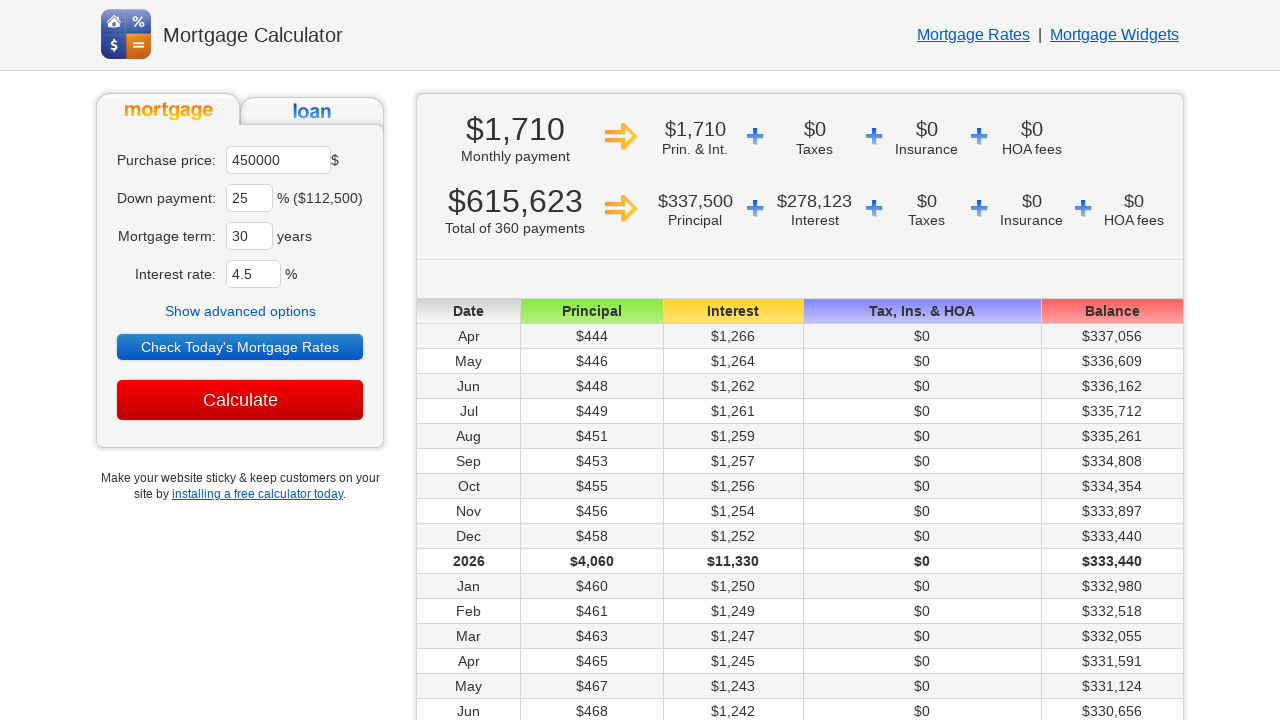

Waited for calculation results to load
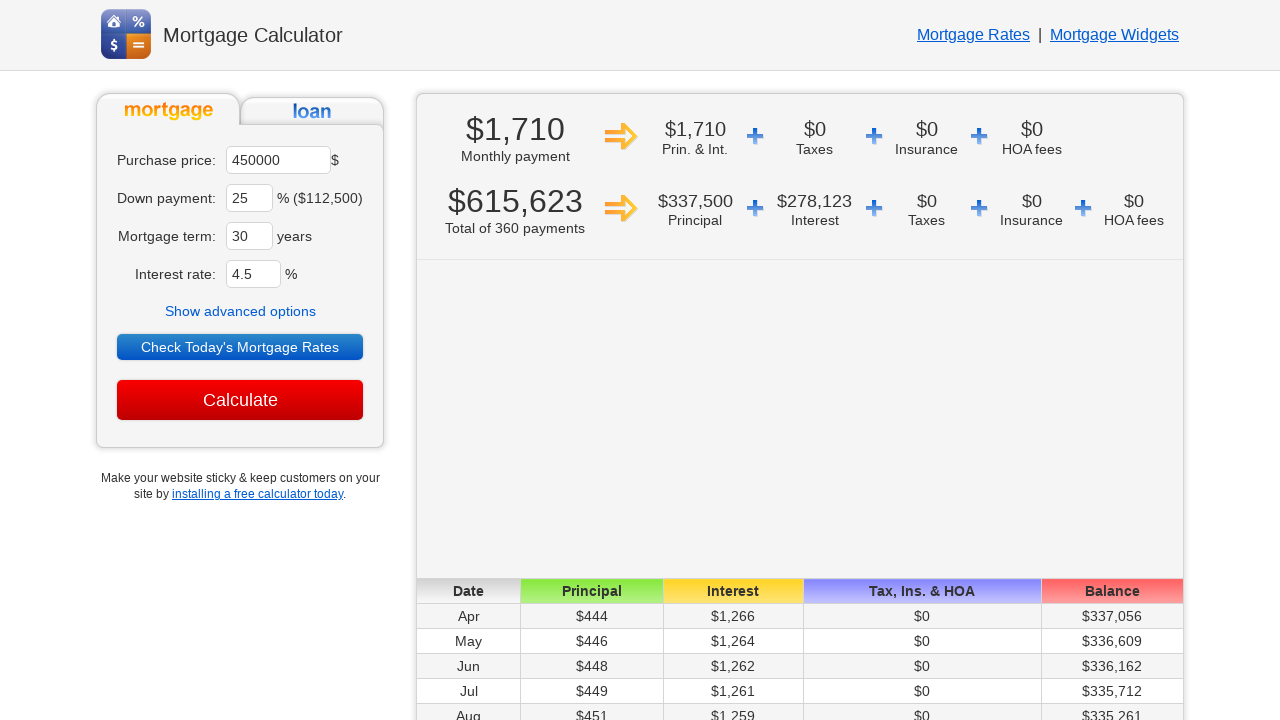

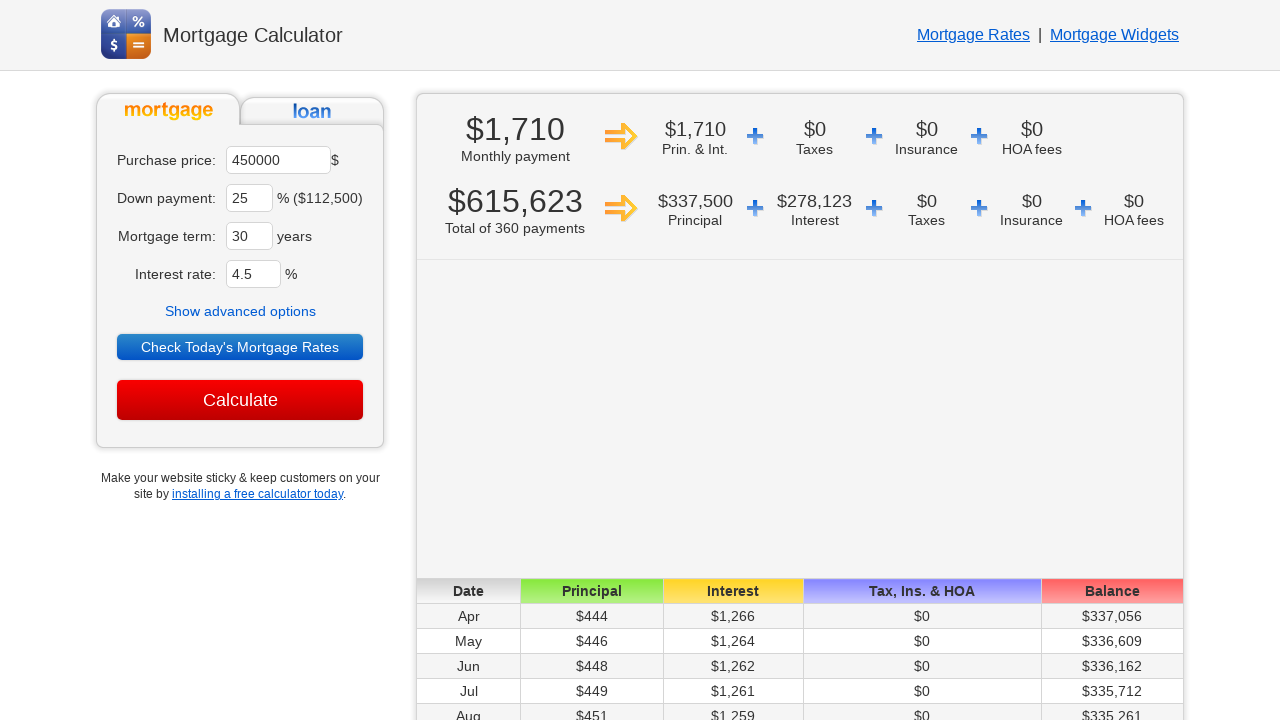